Tests key press functionality by navigating to the Key Presses page and pressing the Shift key to verify it is detected

Starting URL: https://the-internet.herokuapp.com/

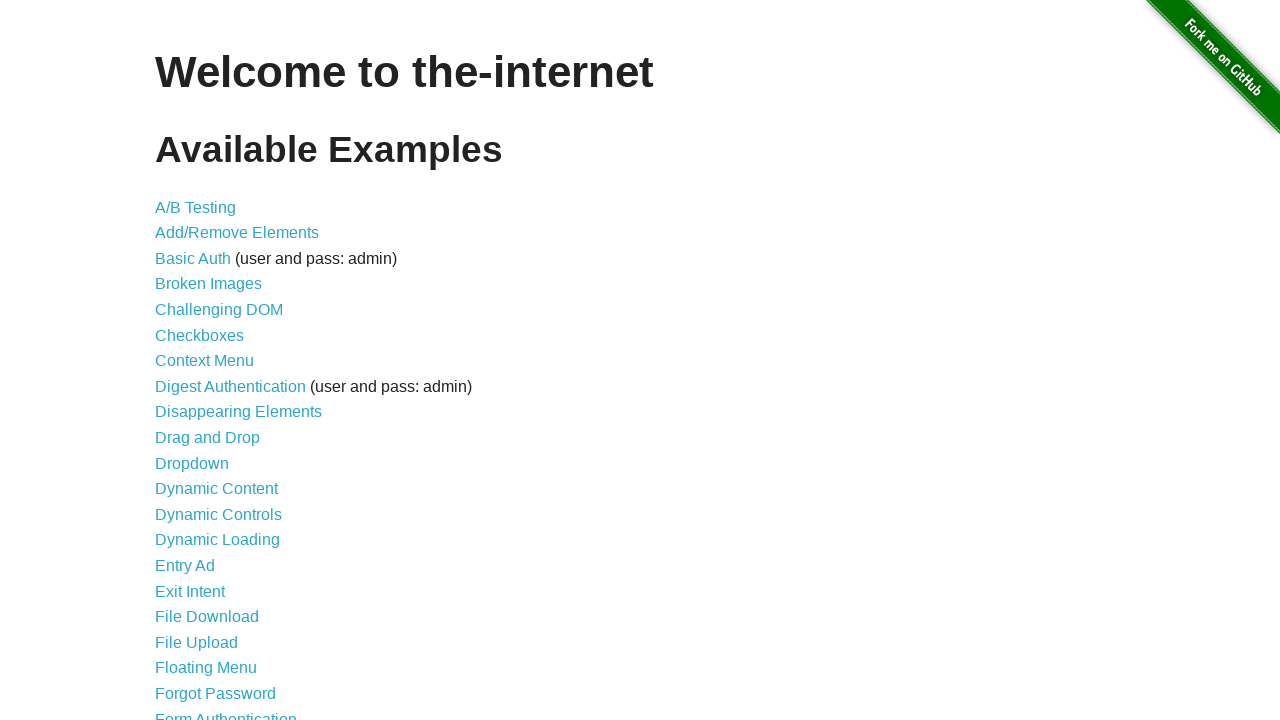

Clicked on Key Presses link at (200, 360) on a:text('Key Presses')
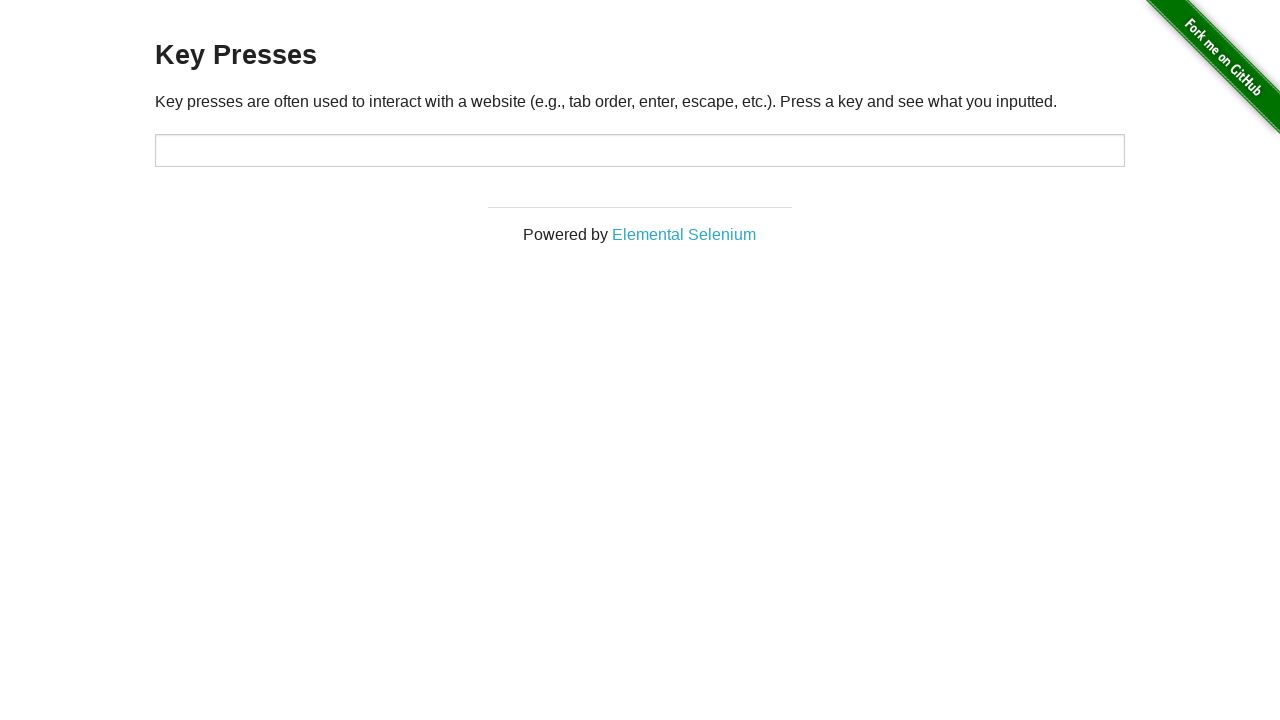

Input field loaded and is ready
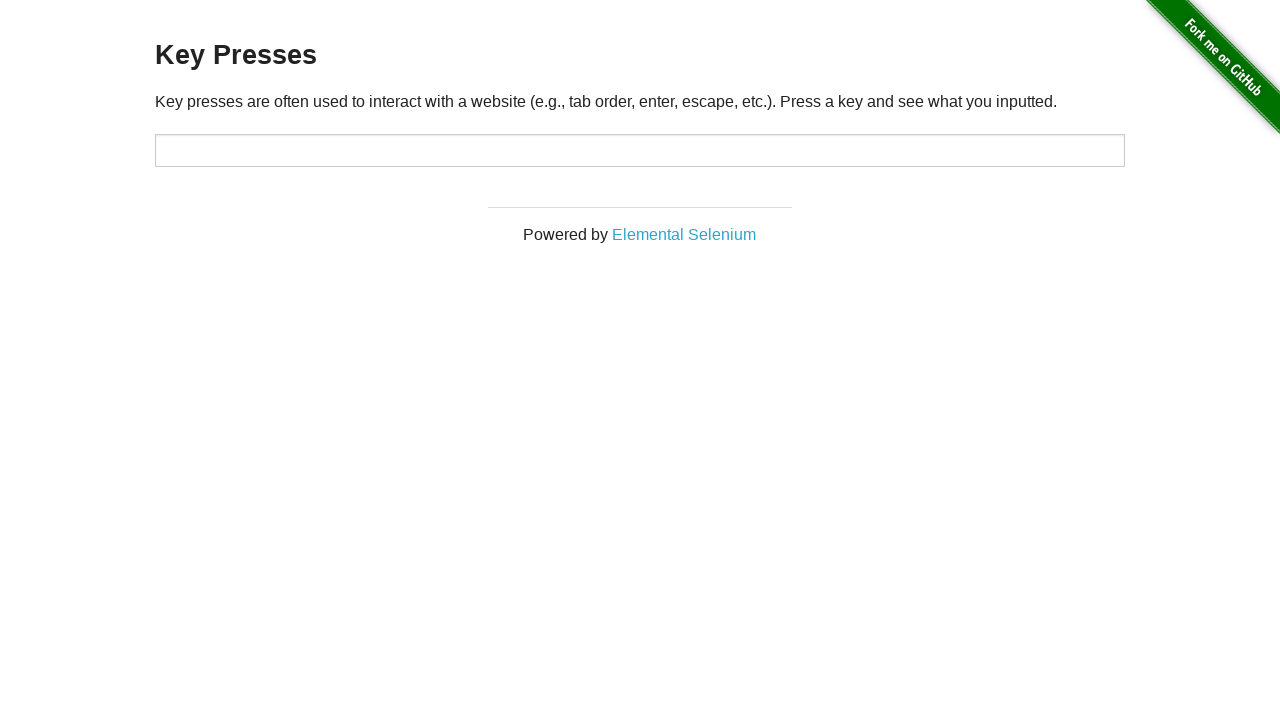

Pressed the Shift key
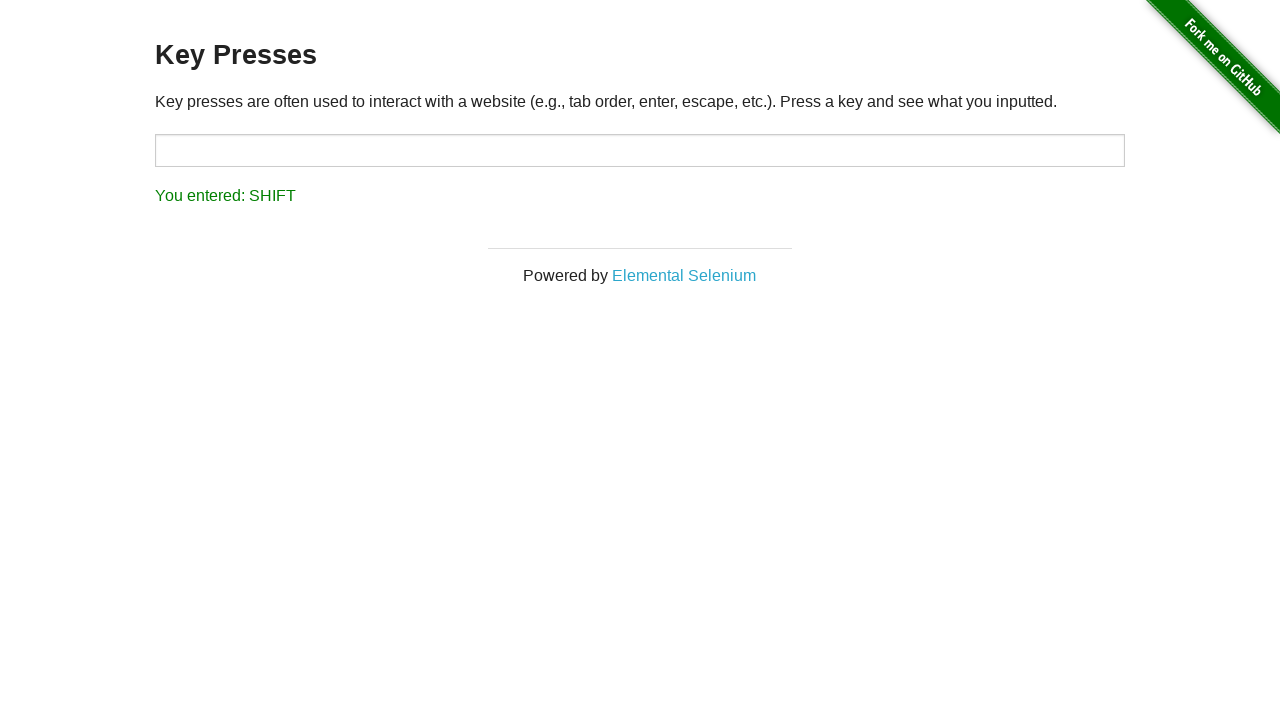

Verified that SHIFT key press was detected and displayed
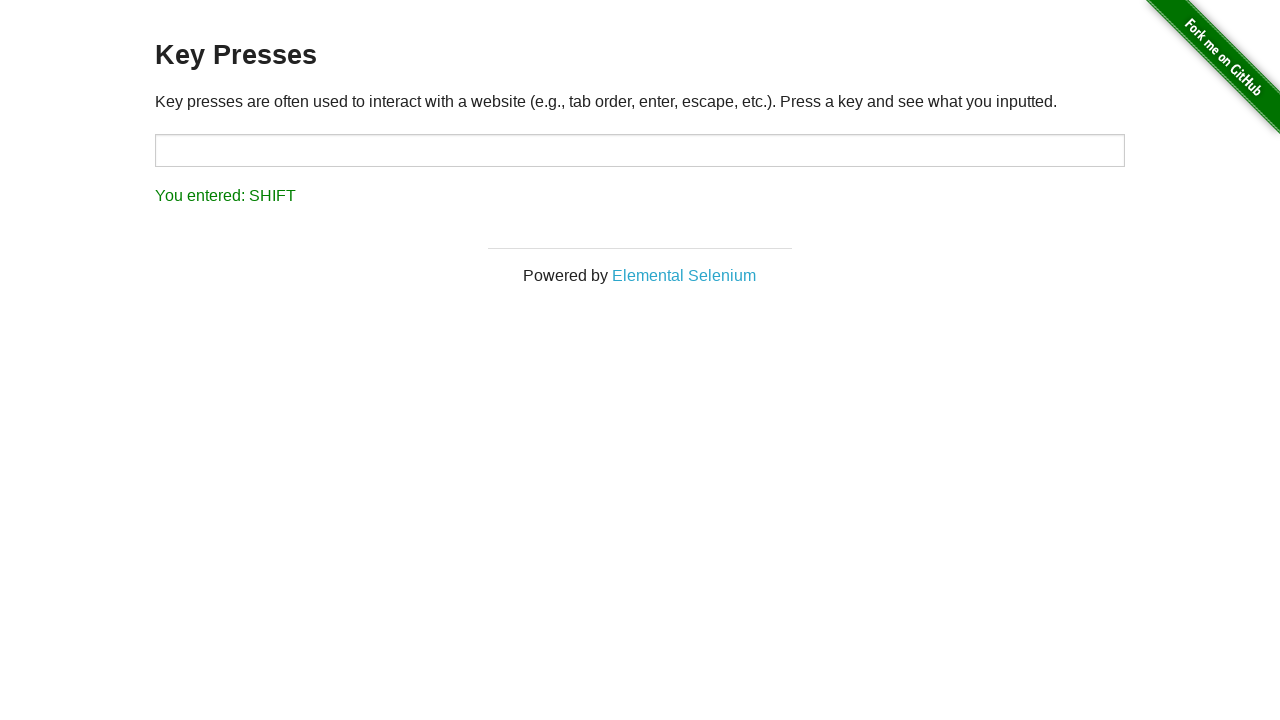

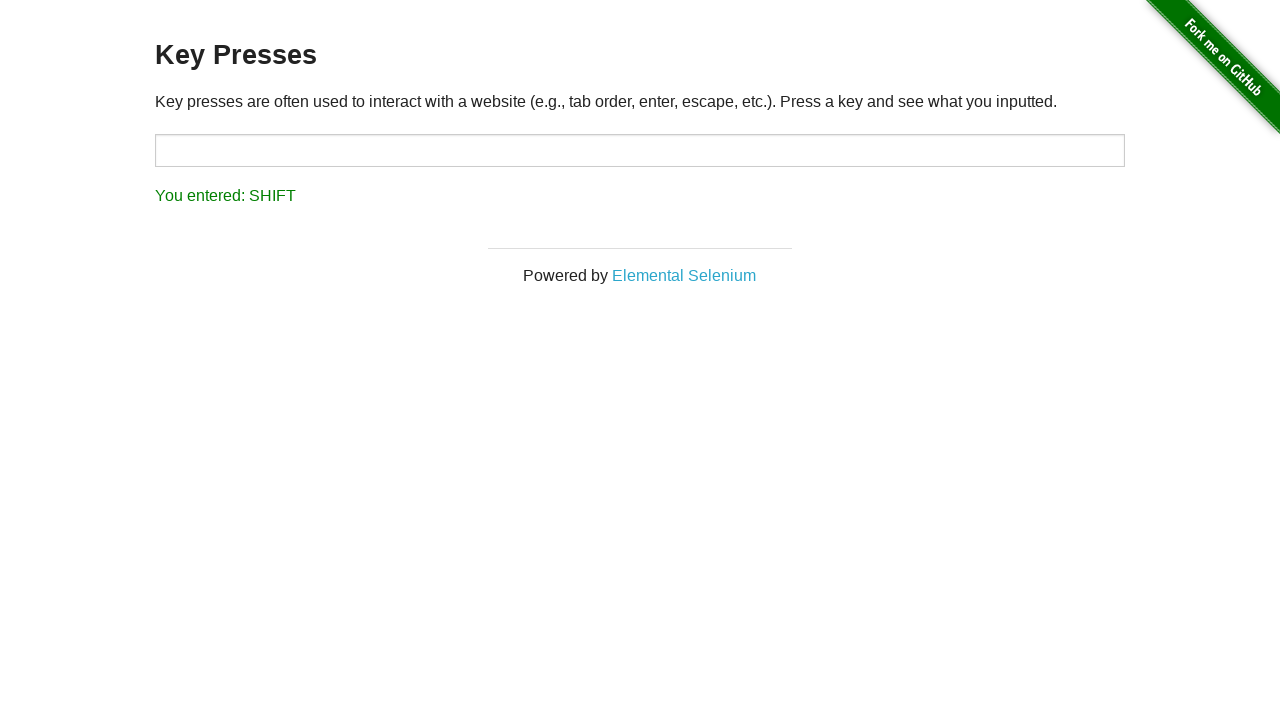